Tests adding multiple todo items to a todo list application by entering three items and verifying they appear as checkboxes

Starting URL: https://eviltester.github.io/simpletodolist/todo.html#/&eviltester

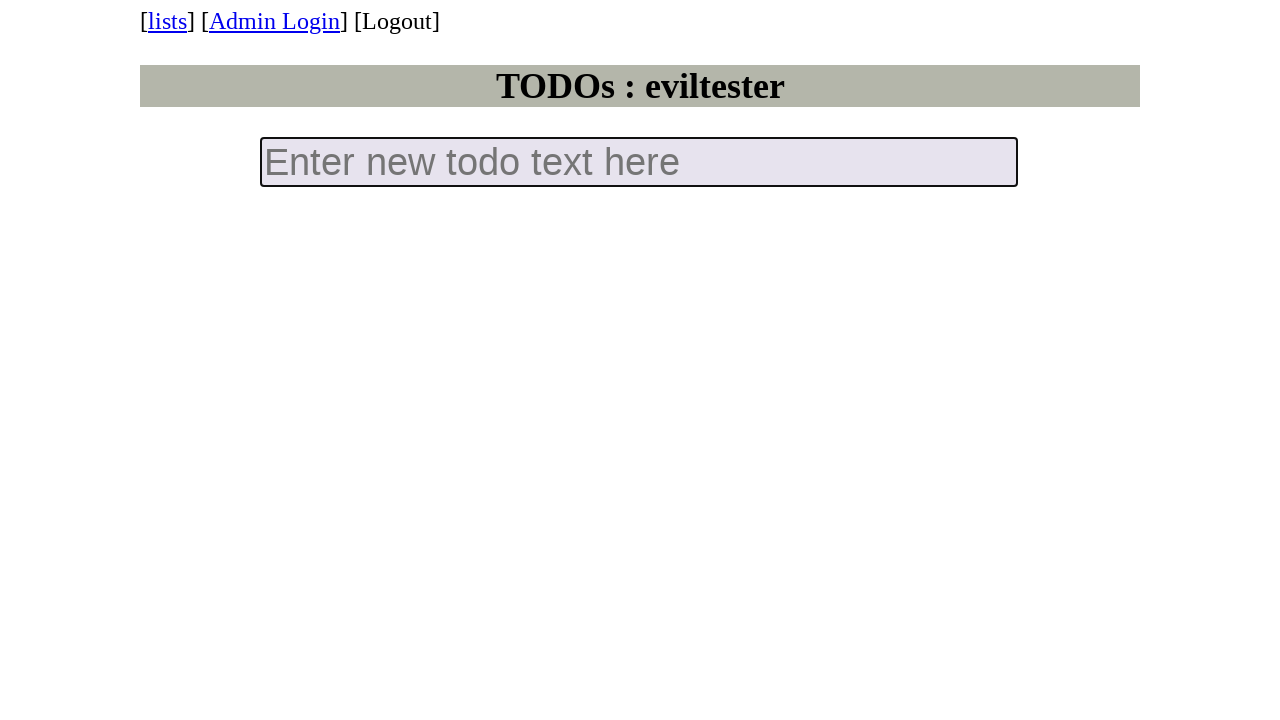

Filled new todo input with 'todo 1' on input.new-todo
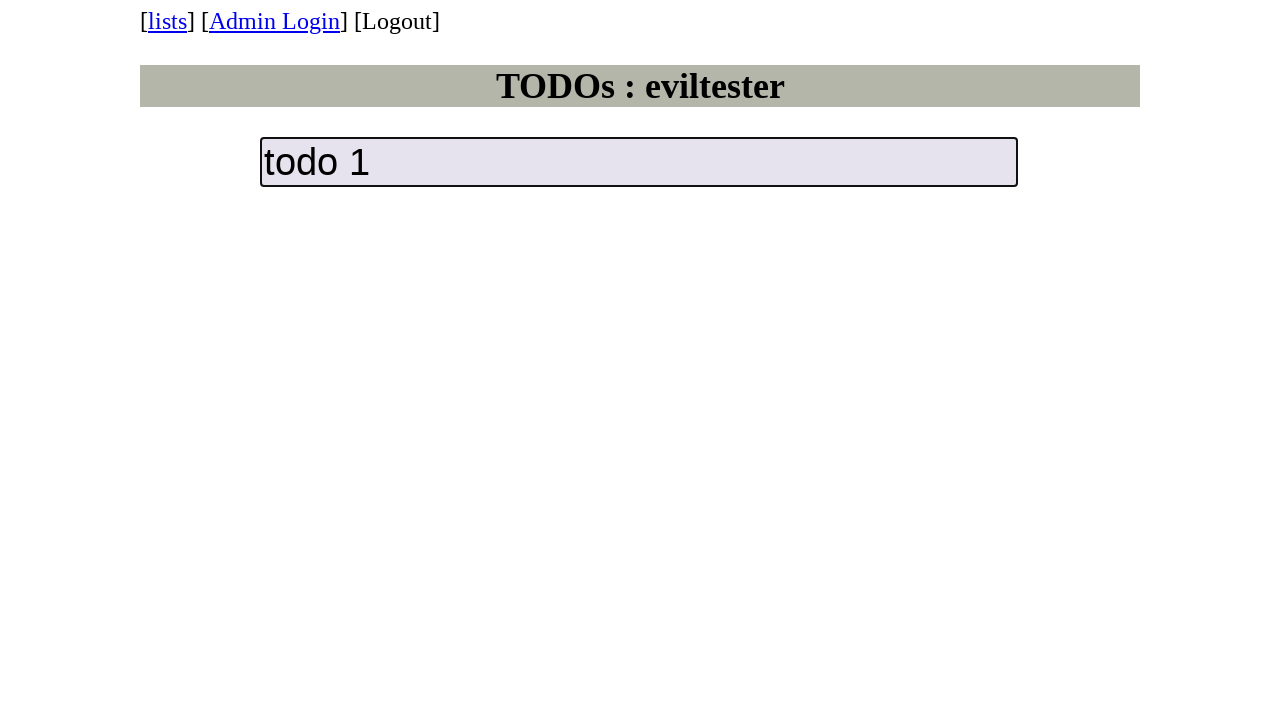

Pressed Enter to add first todo item on input.new-todo
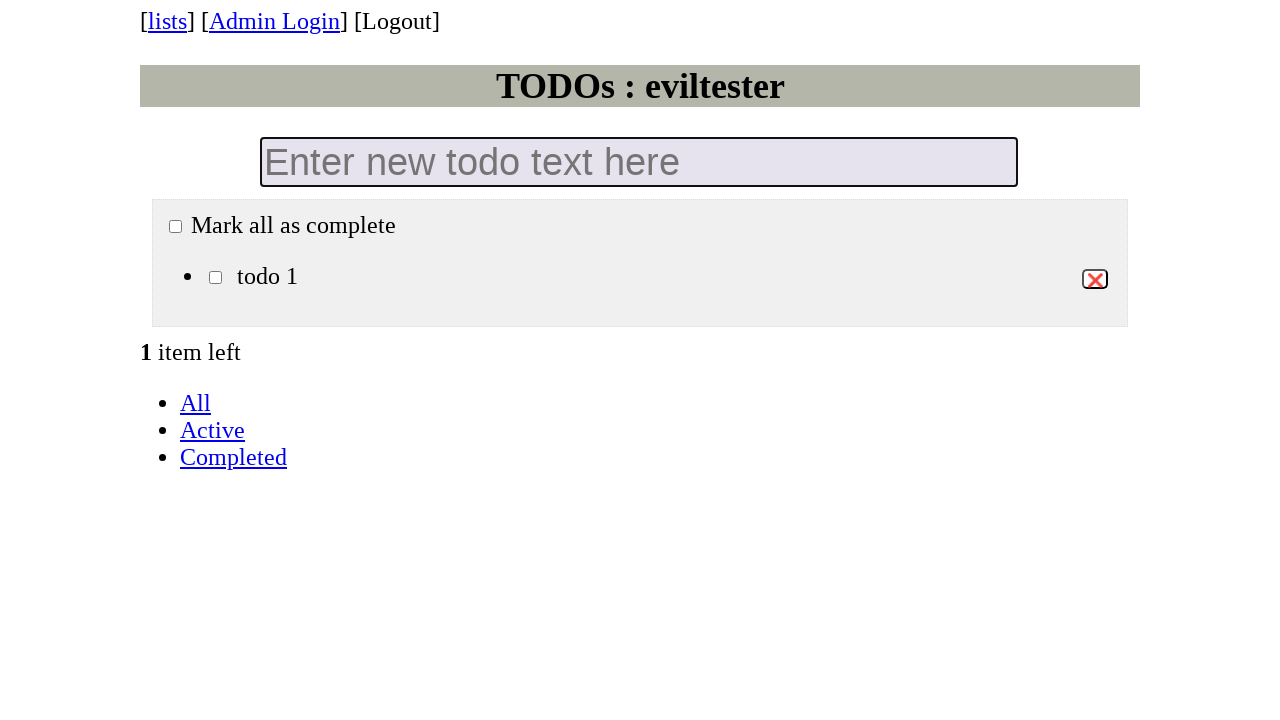

Filled new todo input with 'todo 2' on input.new-todo
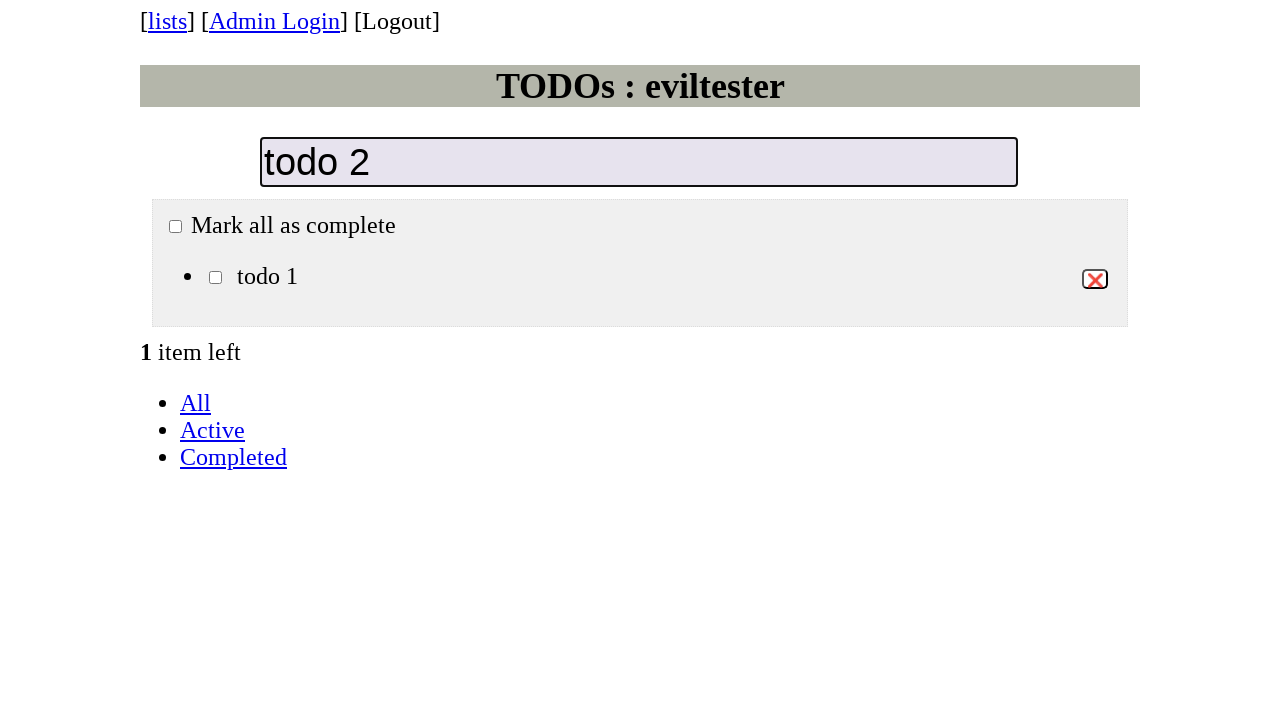

Pressed Enter to add second todo item on input.new-todo
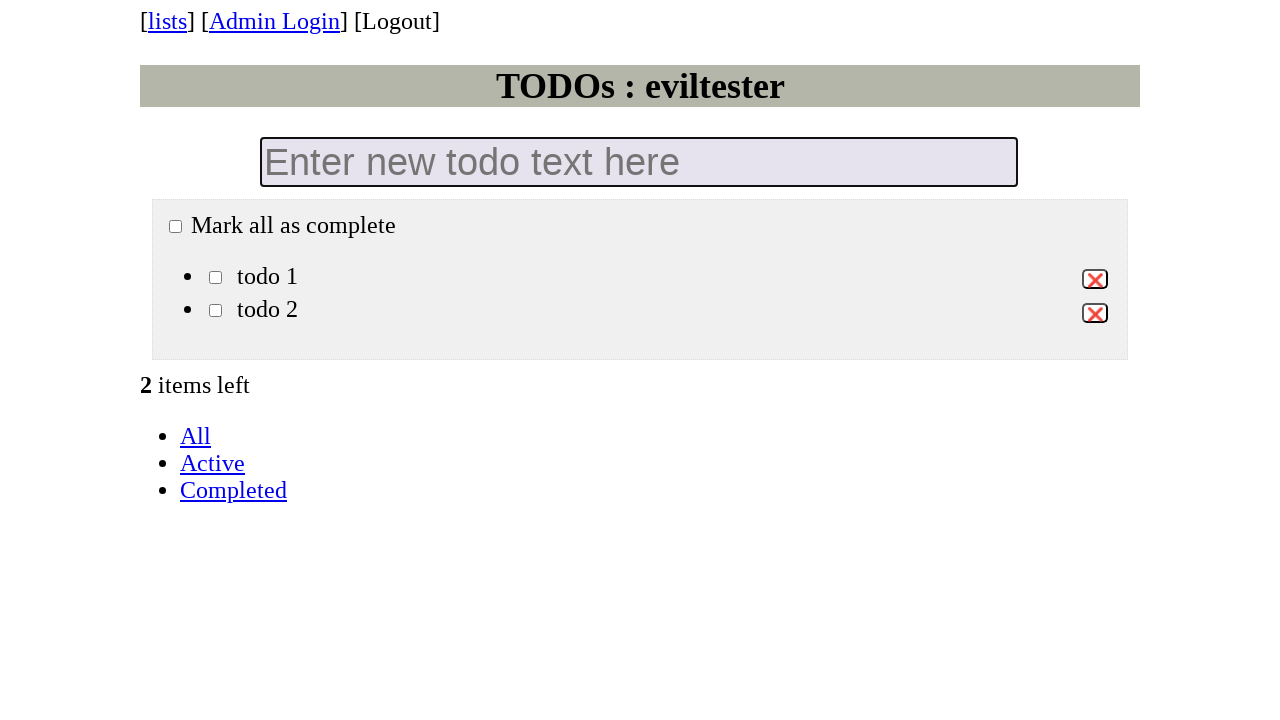

Filled new todo input with 'todo 3' on input.new-todo
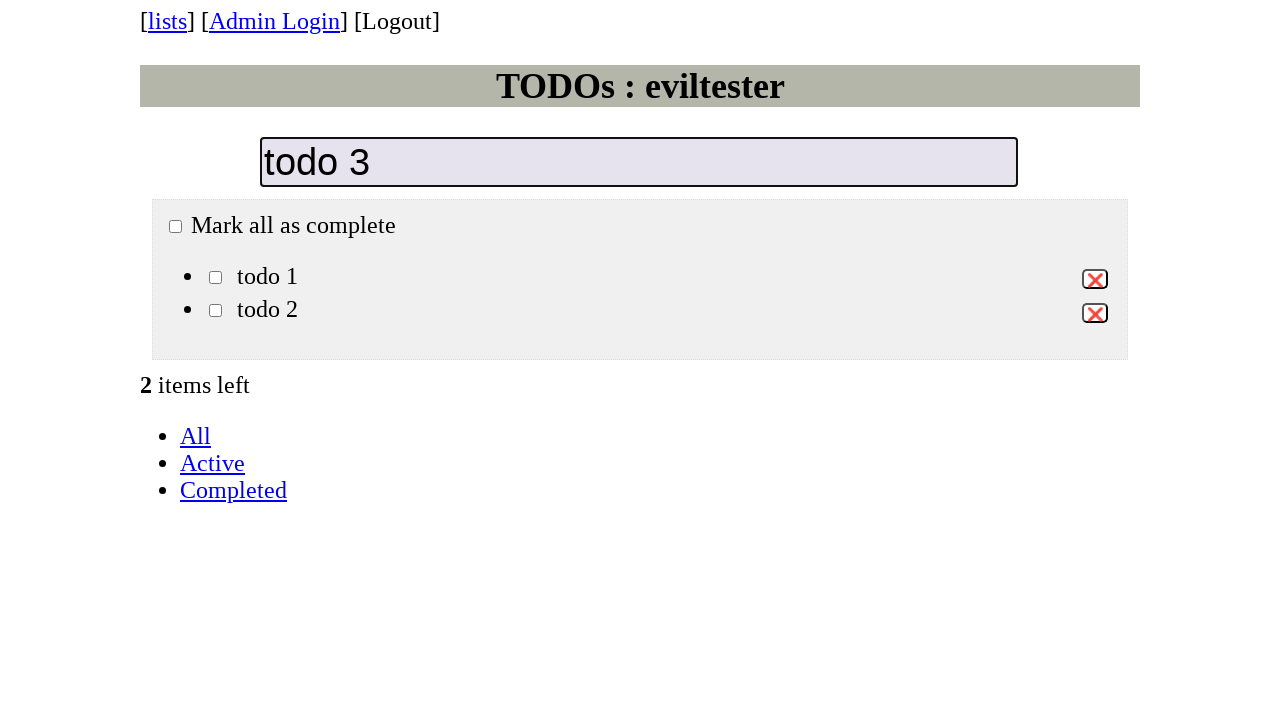

Pressed Enter to add third todo item on input.new-todo
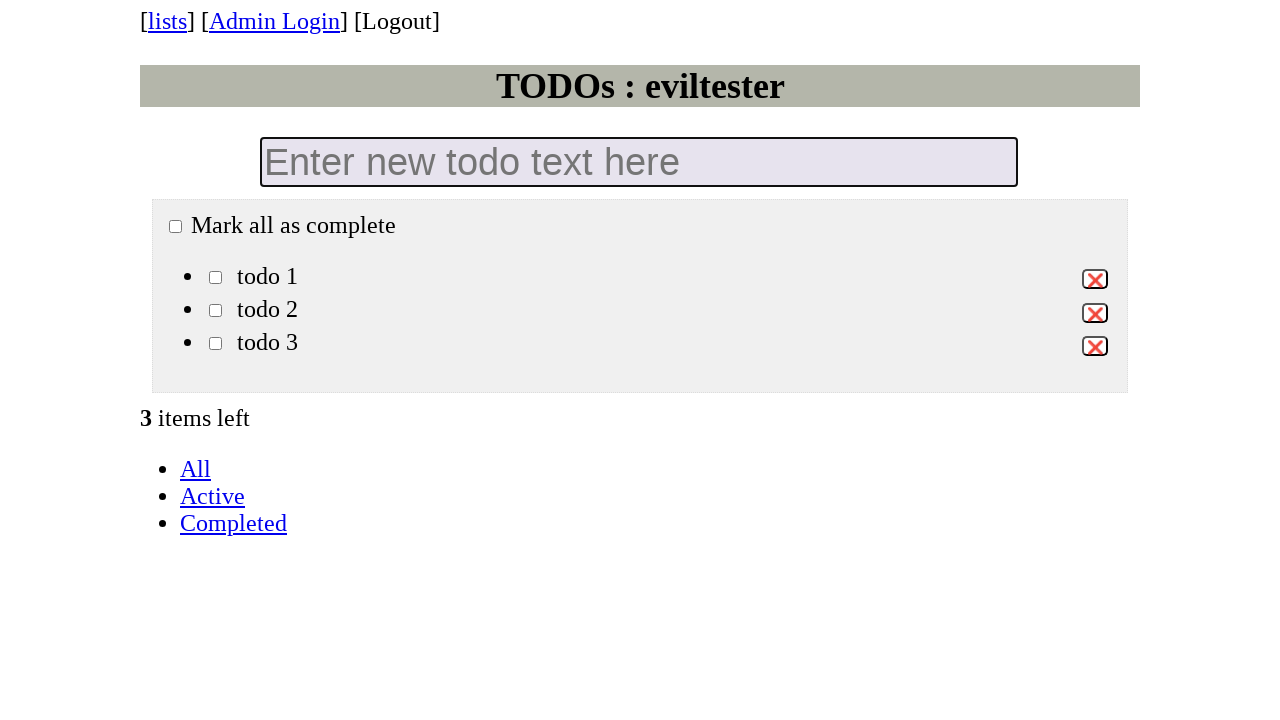

Waited for todo list checkboxes to appear
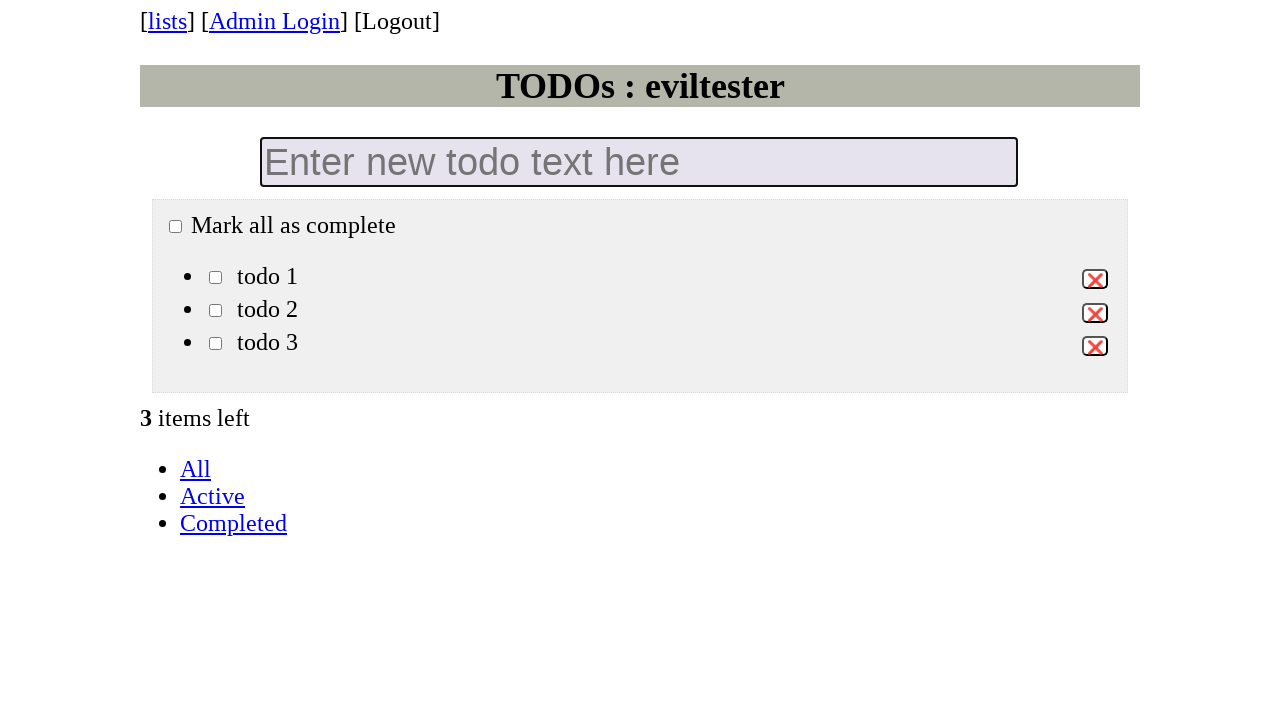

Located all todo item checkboxes
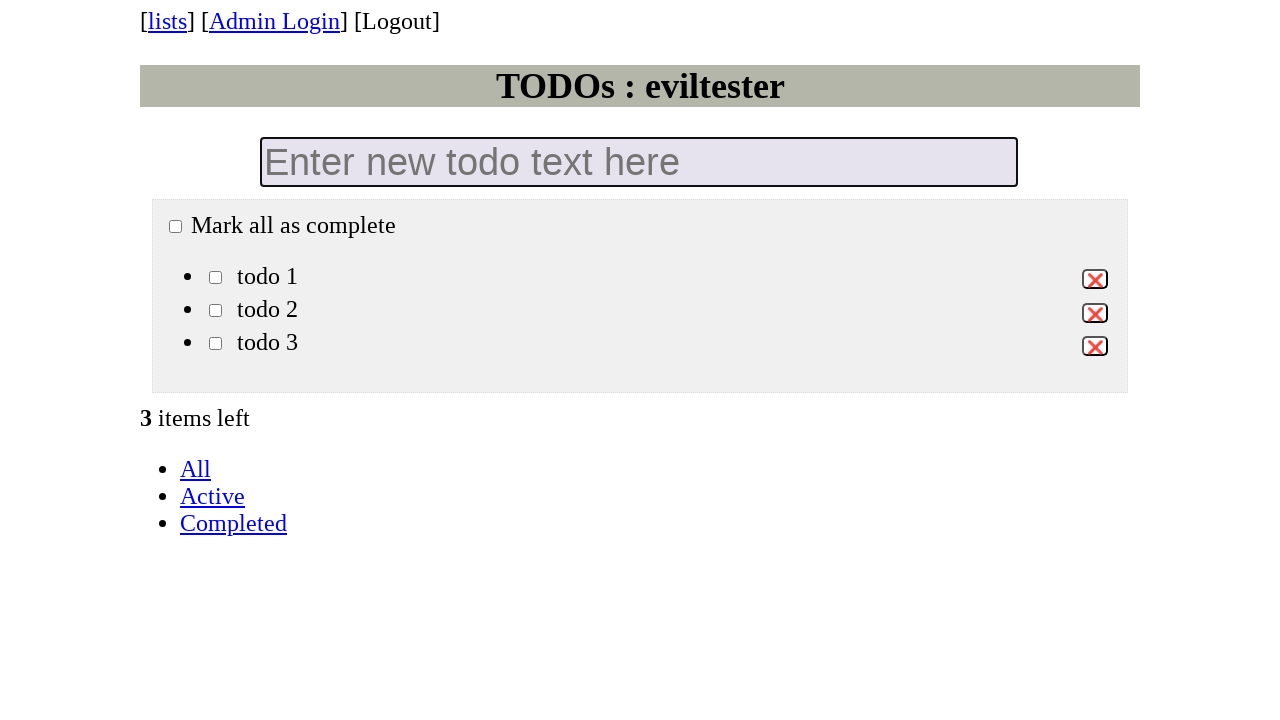

Verified that exactly 3 todo items are present as checkboxes
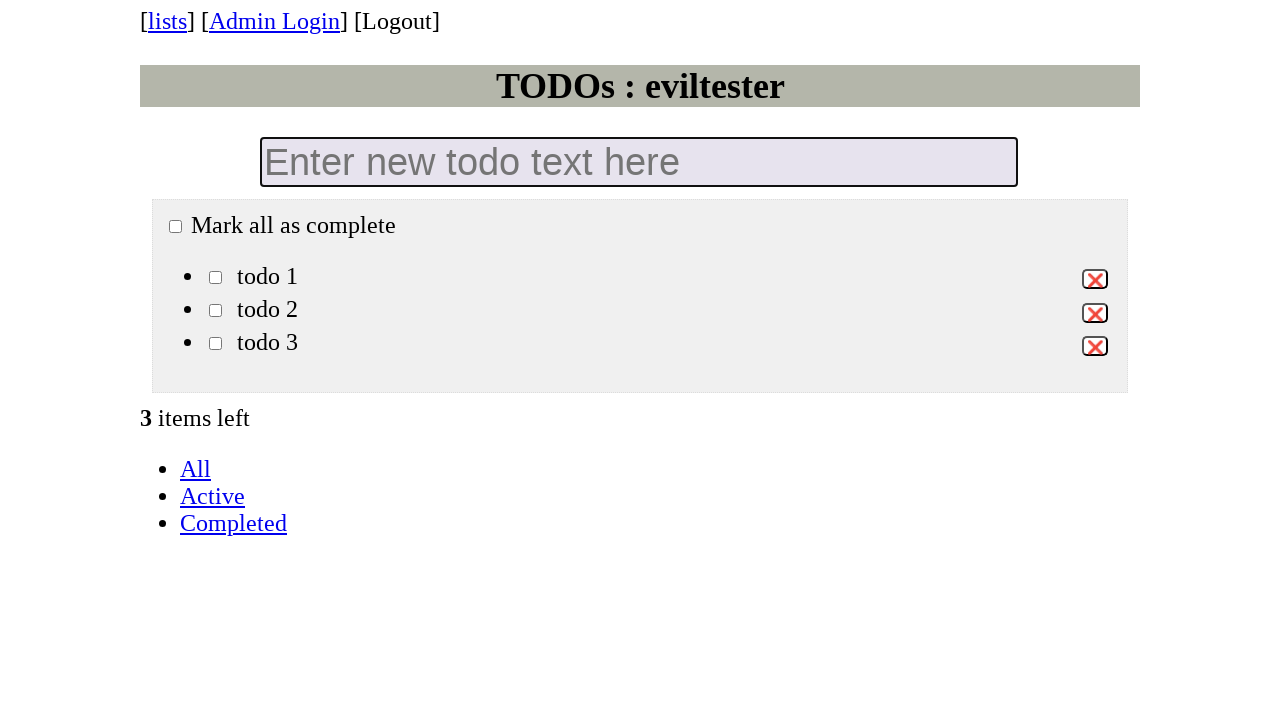

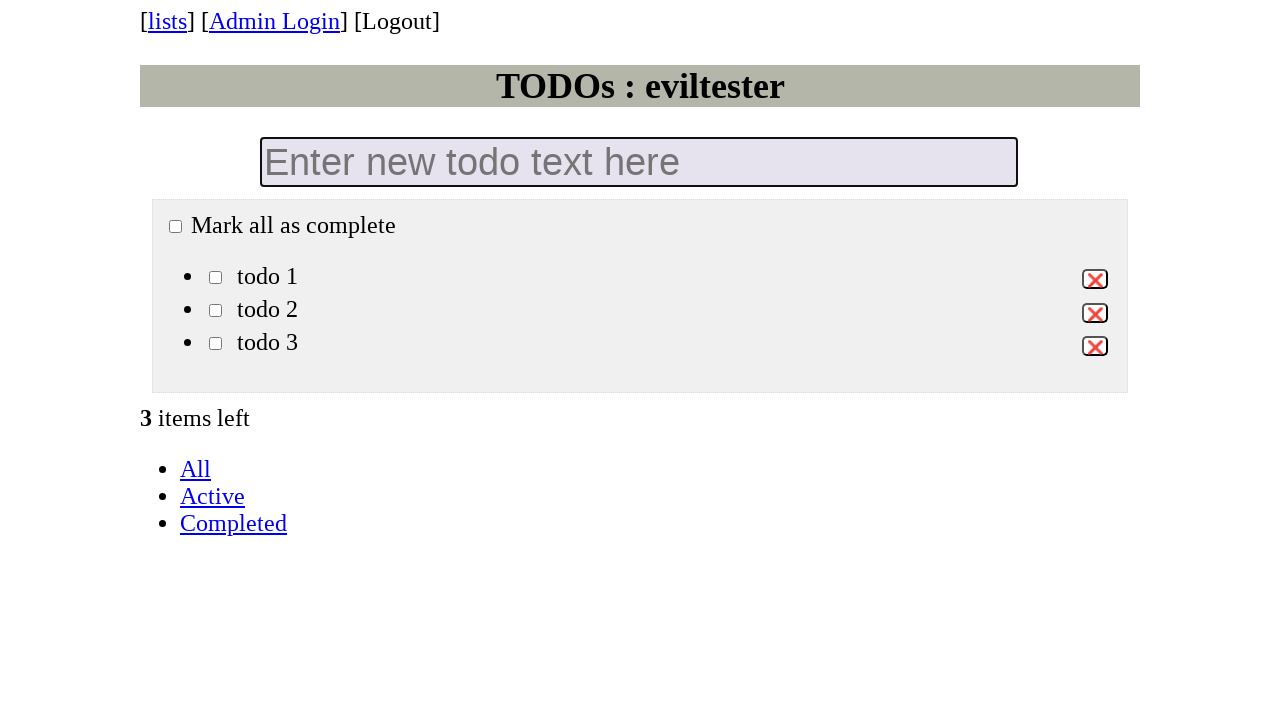